Tests dynamic controls by clicking Remove button to make an element disappear, verifying "It's gone!" message appears, then clicking Add button to restore the element and verifying "It's back!" message appears

Starting URL: https://the-internet.herokuapp.com/dynamic_controls

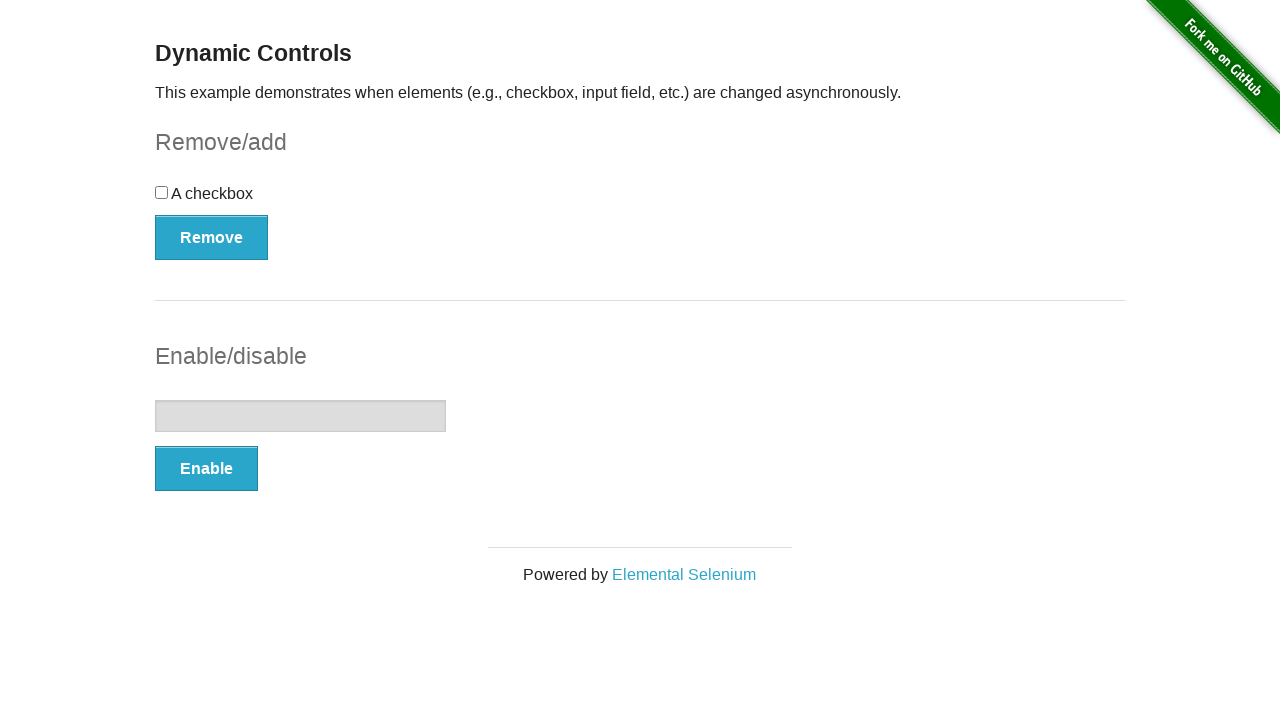

Clicked Remove button to make element disappear at (212, 237) on button:has-text('Remove')
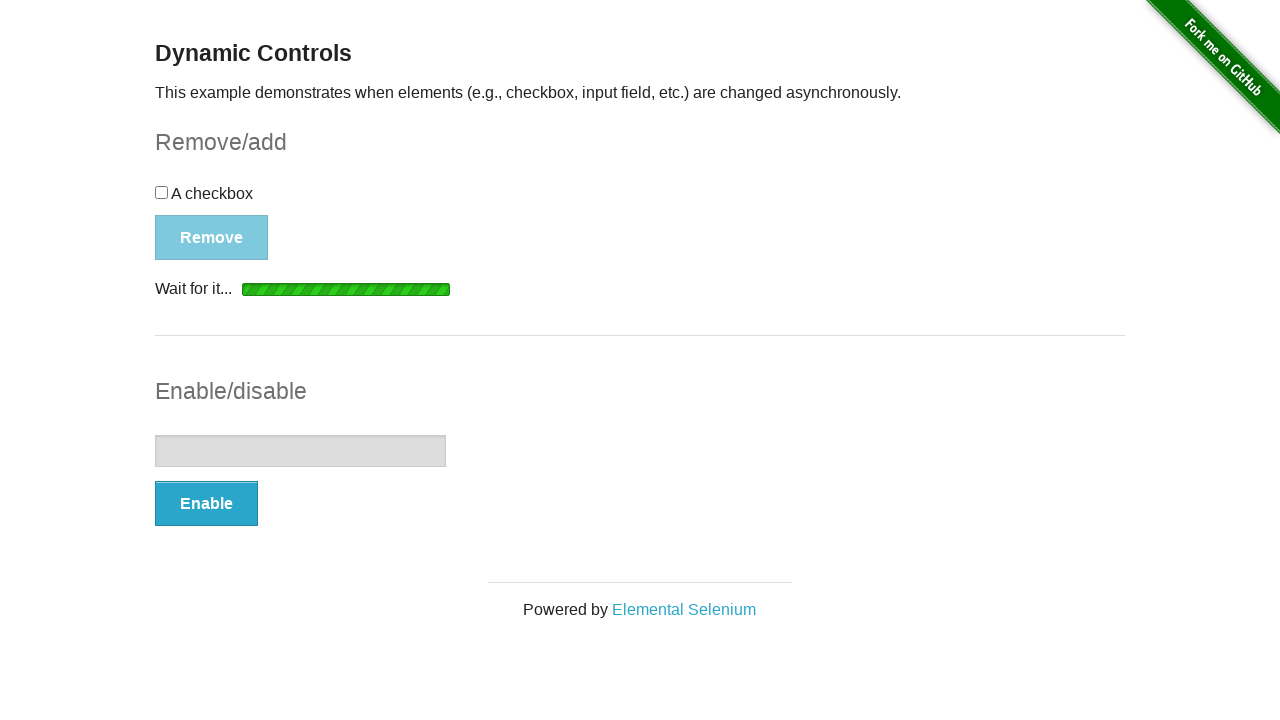

Verified 'It's gone!' message appeared after removing element
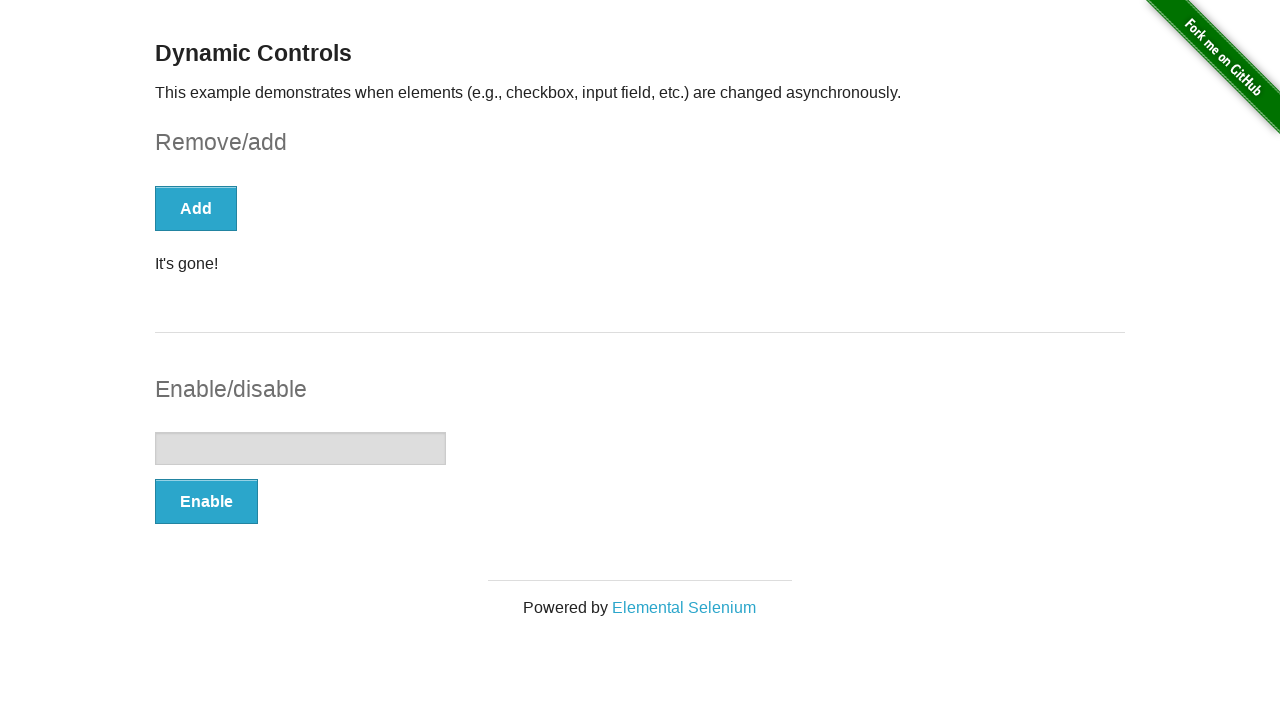

Clicked Add button to restore the element at (196, 208) on button:has-text('Add')
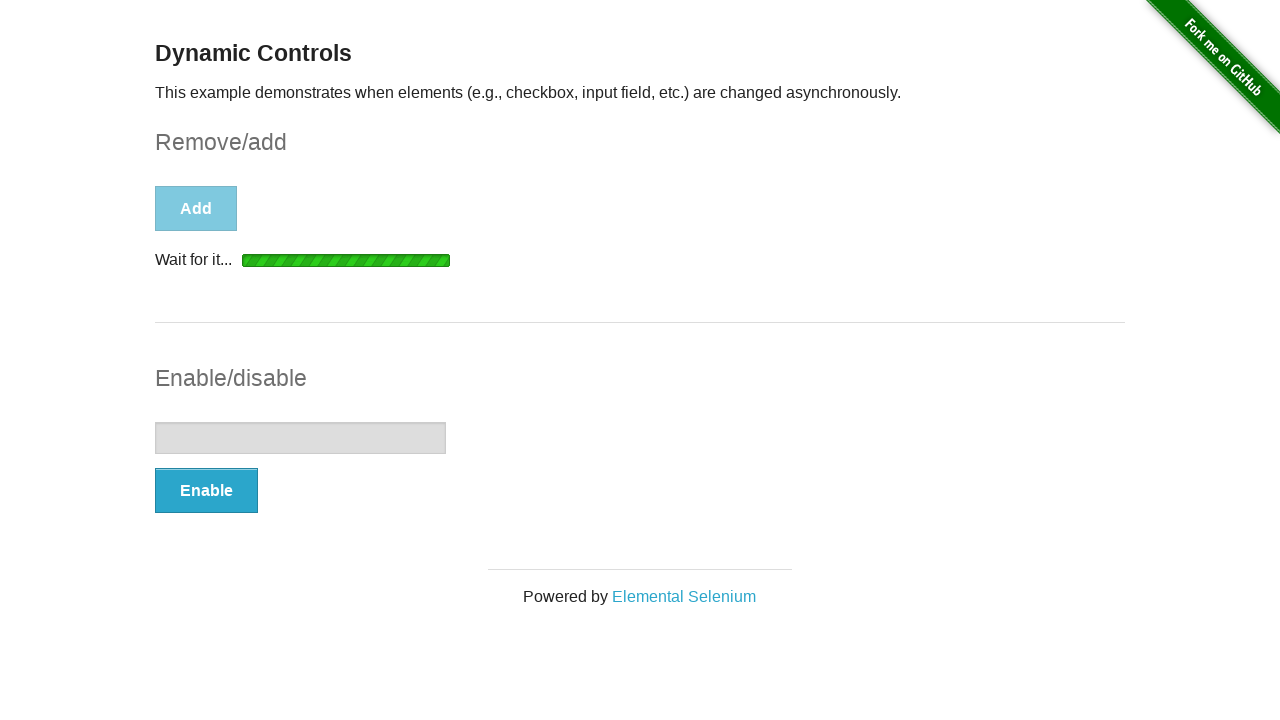

Verified 'It's back!' message appeared after adding element back
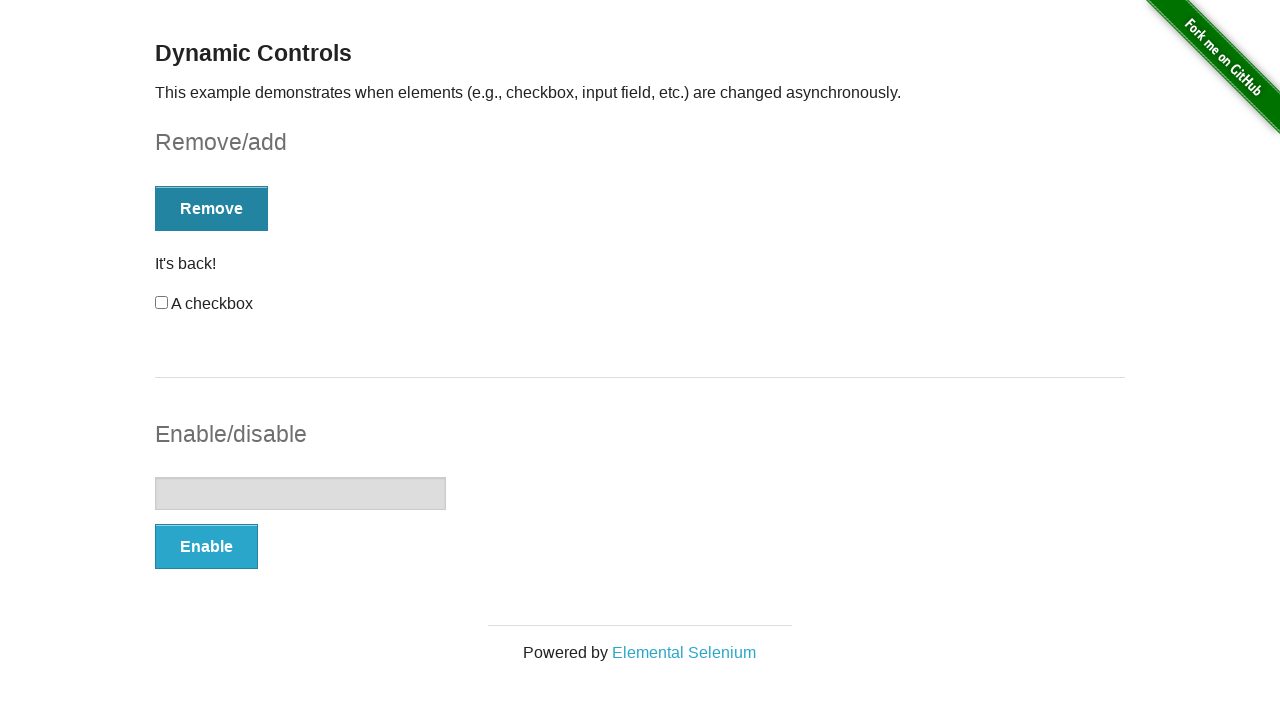

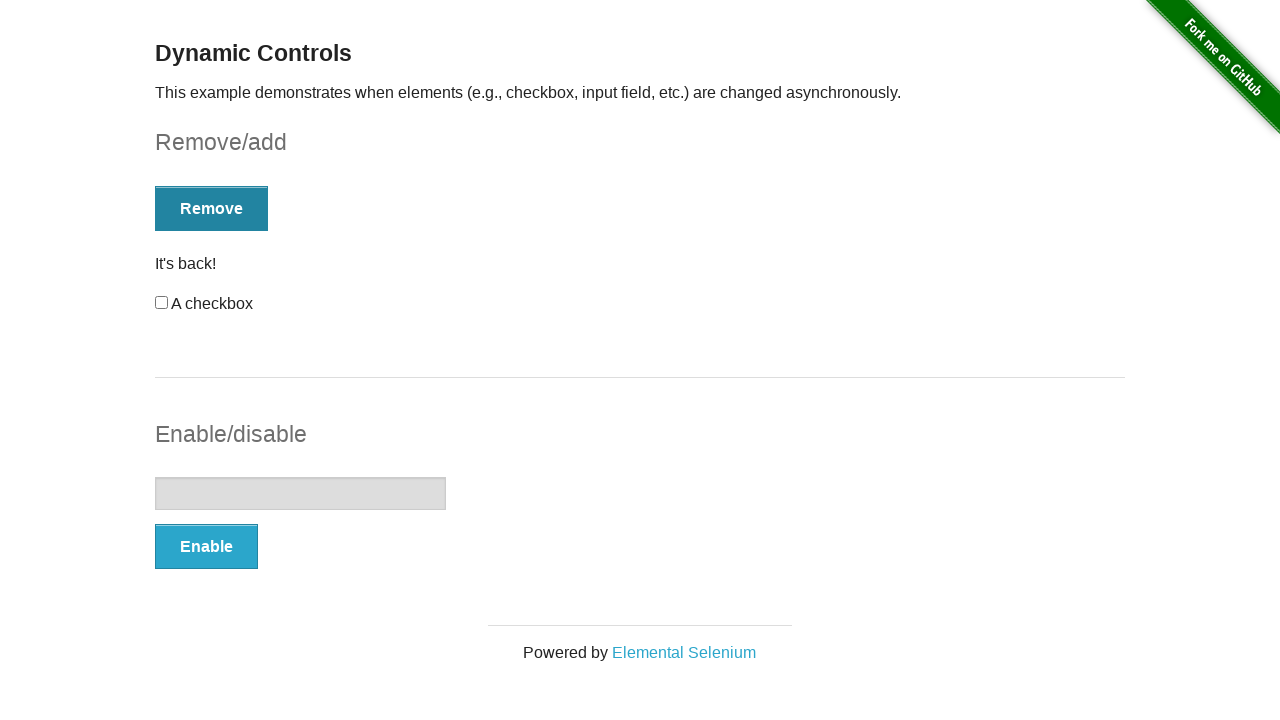